Tests right-click context menu functionality and clicking on delete option

Starting URL: http://swisnl.github.io/jQuery-contextMenu/demo.html

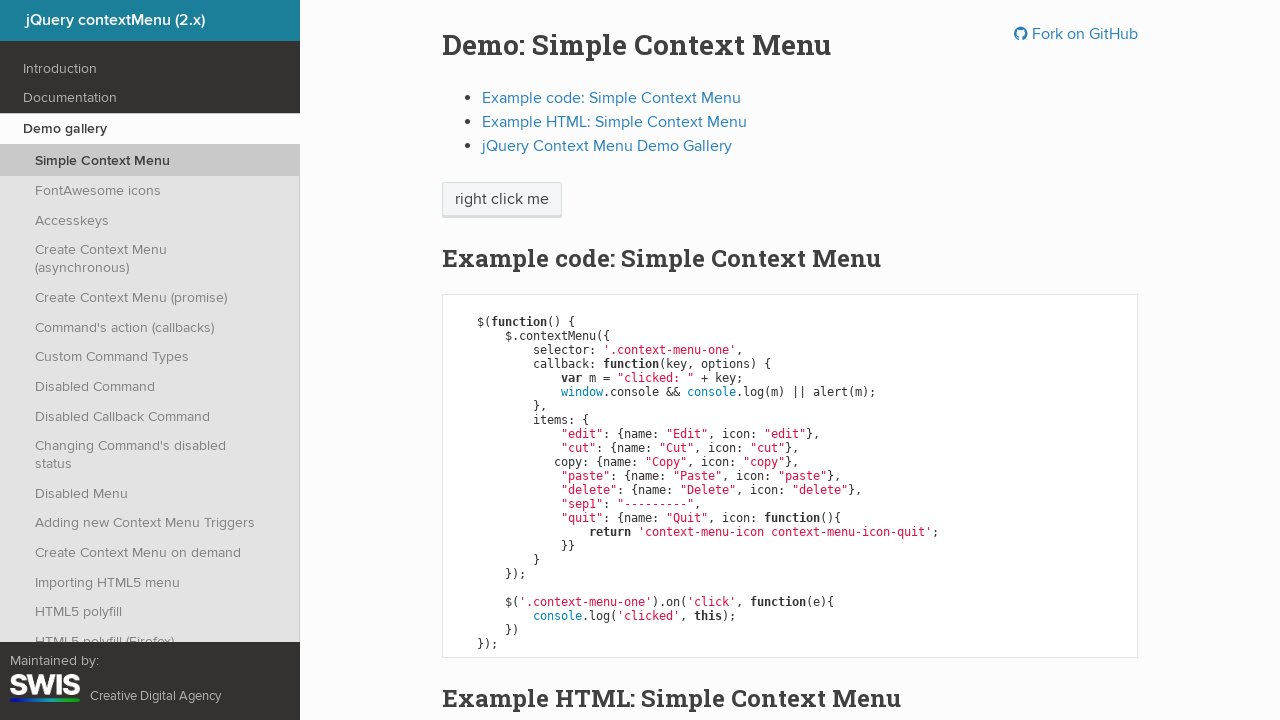

Right-clicked on 'right click me' element to open context menu at (502, 200) on //span[text()='right click me']
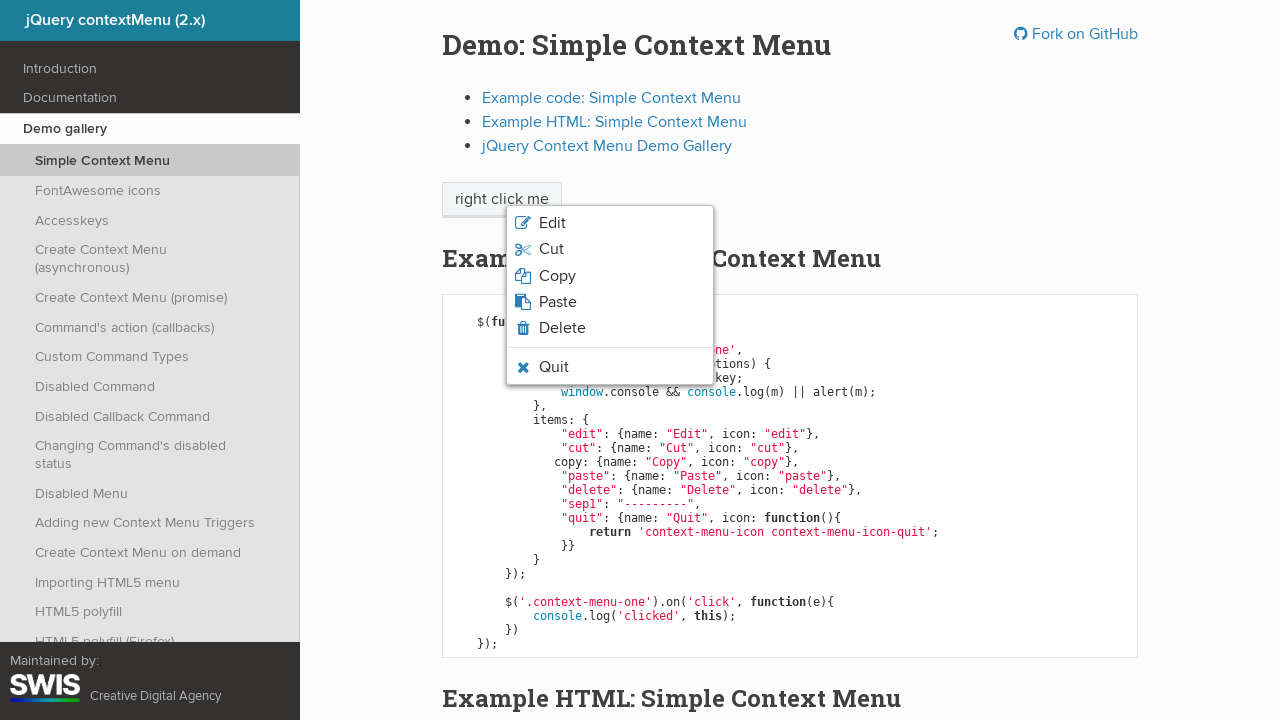

Hovered over delete option in context menu at (610, 328) on li.context-menu-icon-delete
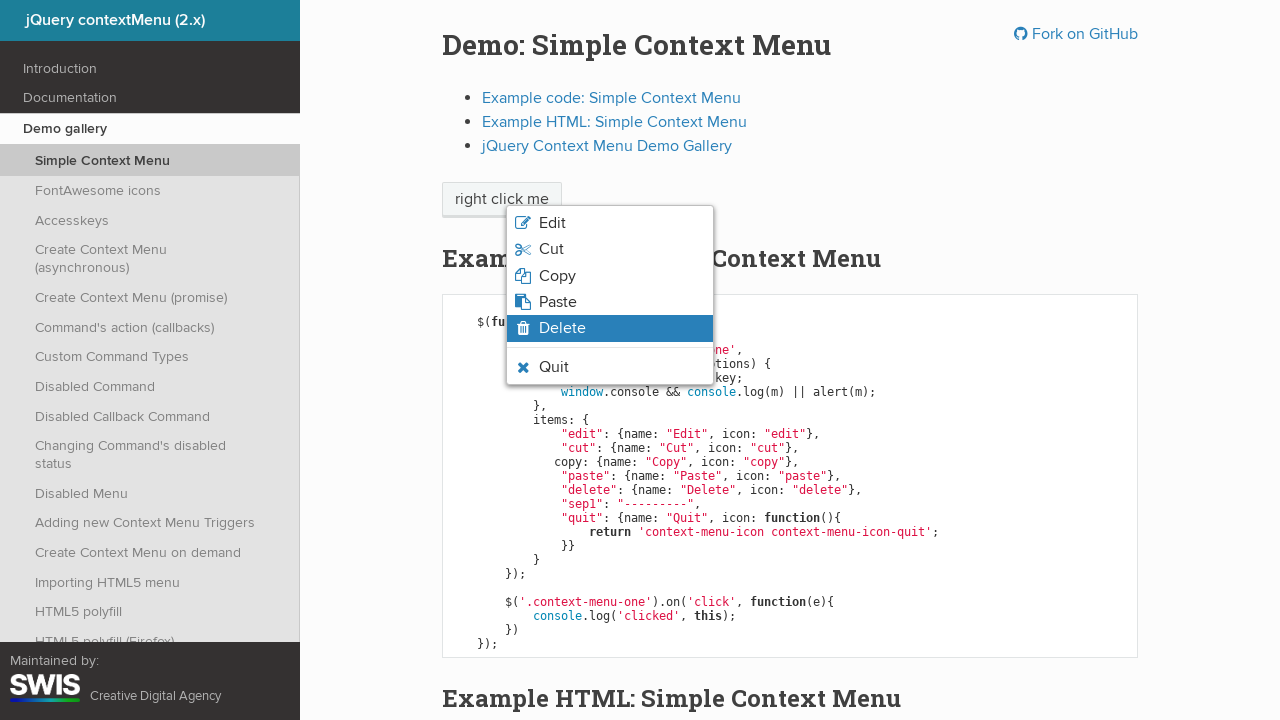

Clicked on delete option from context menu at (610, 328) on li.context-menu-icon-delete
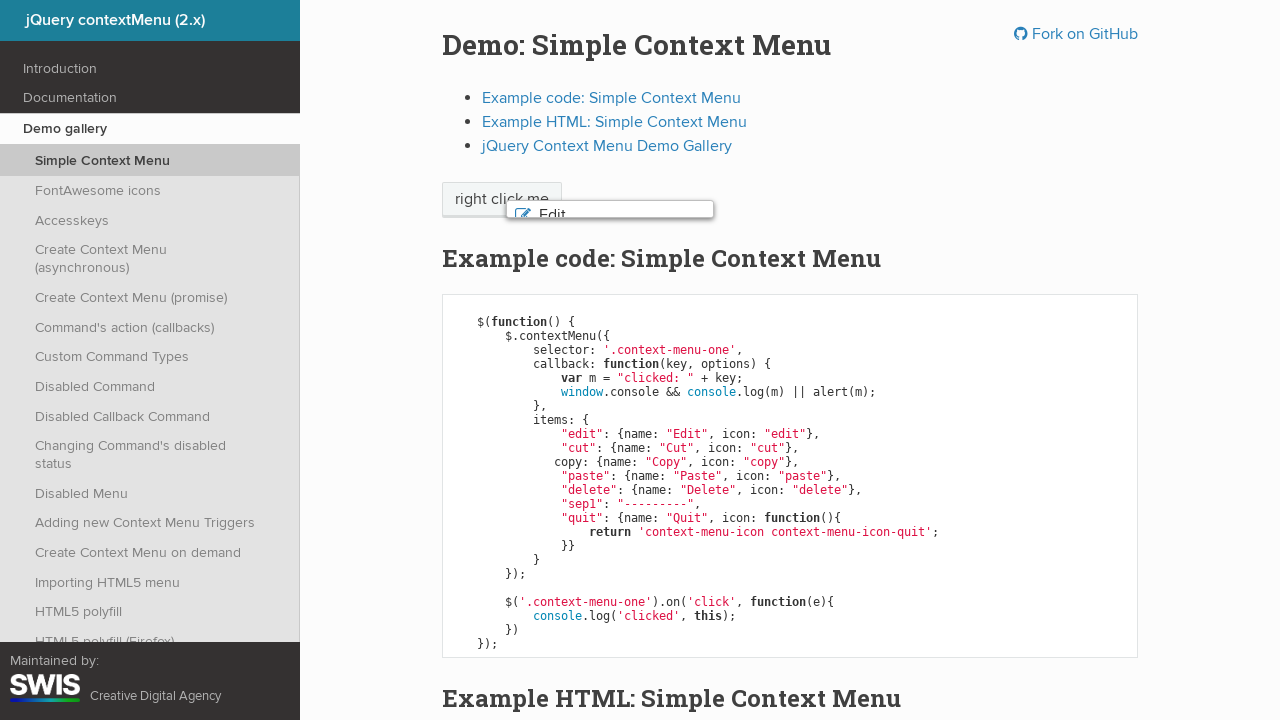

Set up dialog handler to accept alert
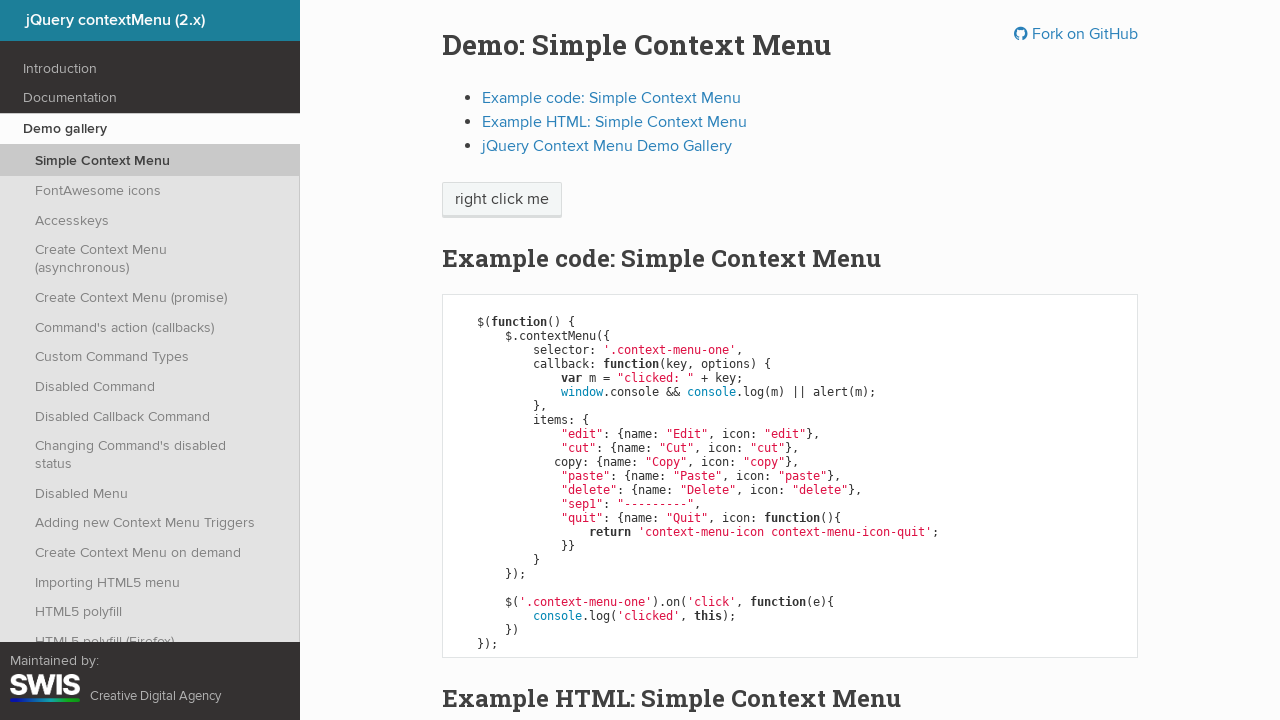

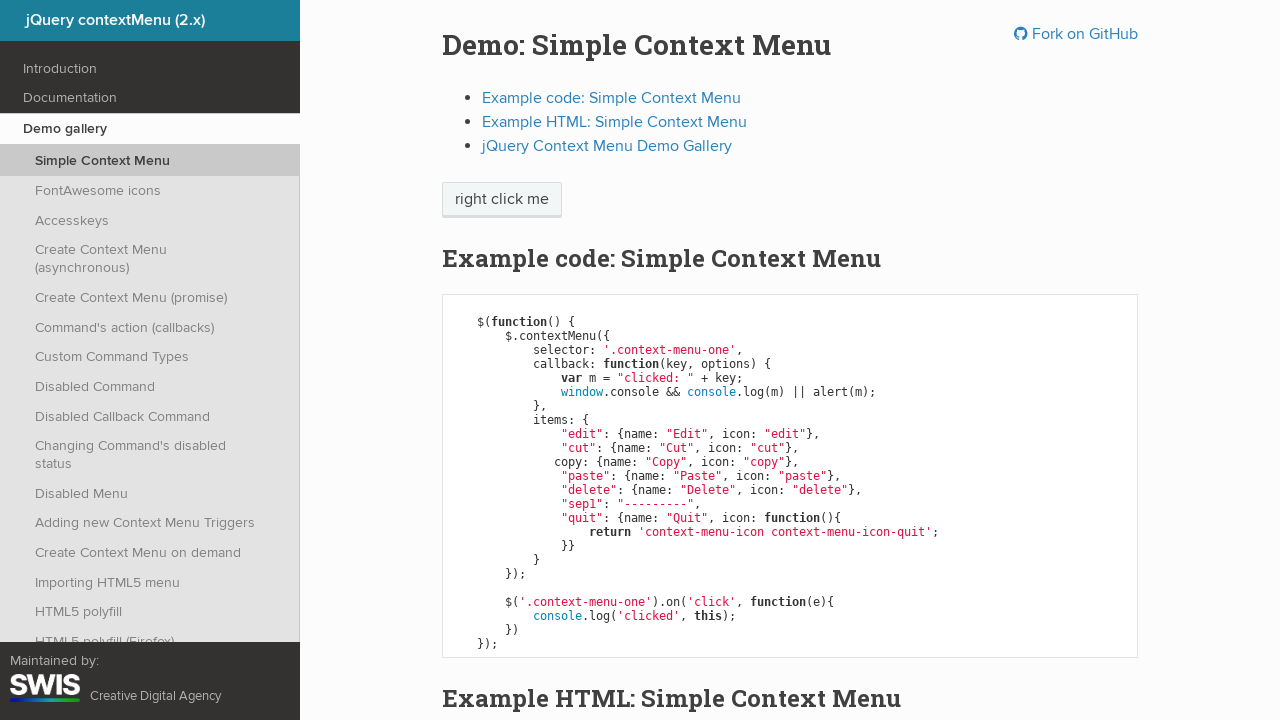